Navigates to the HTML Links page by clicking the link and verifies the page title

Starting URL: https://www.w3schools.com/html/default.asp

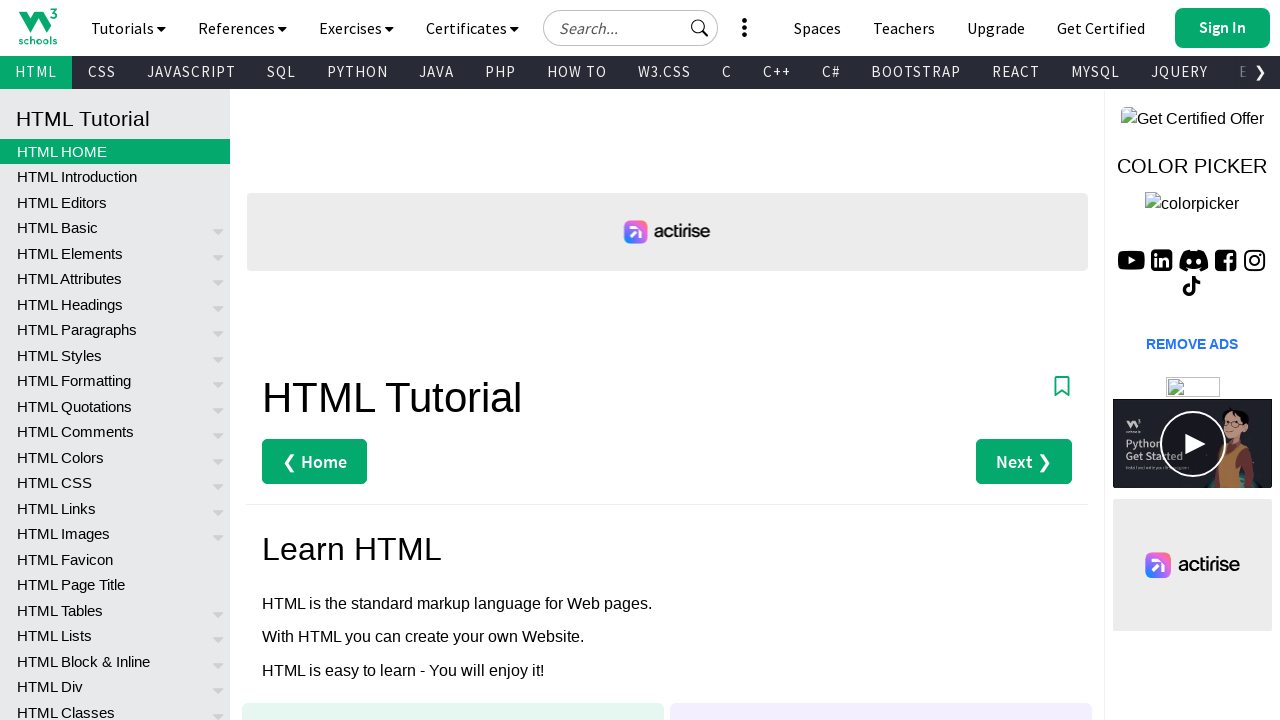

Clicked on HTML Links link at (115, 508) on text=HTML Links
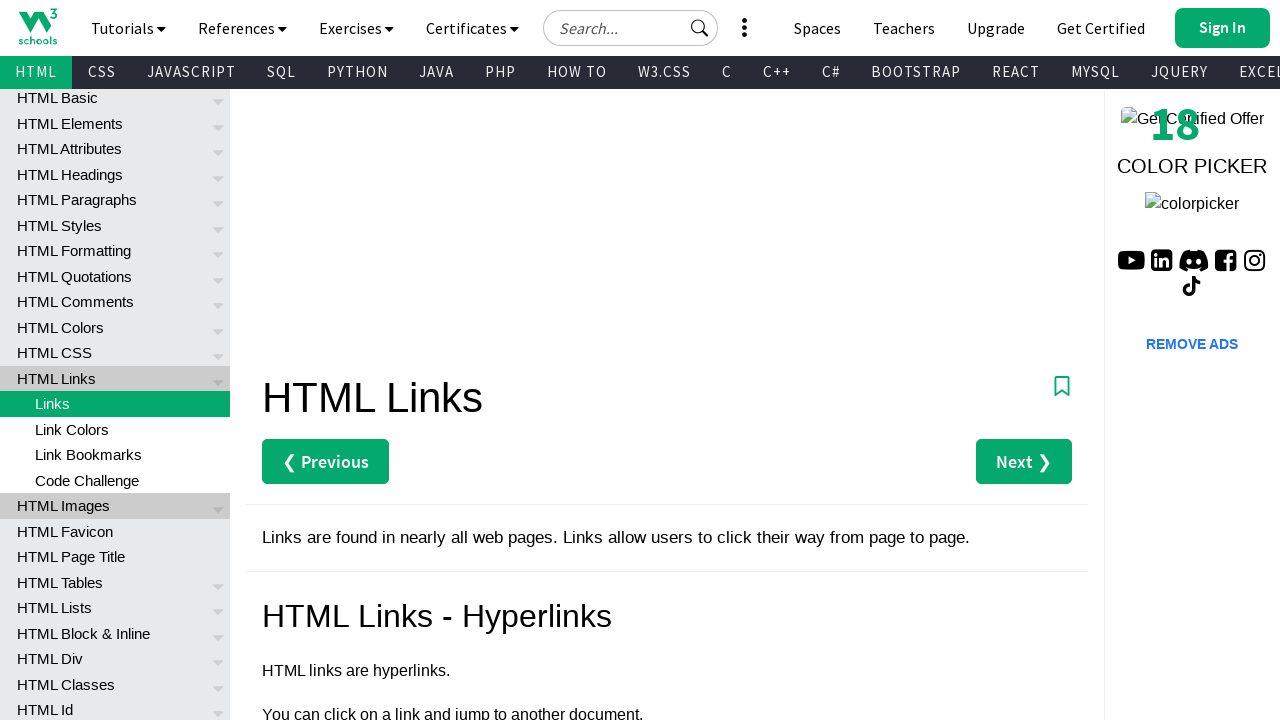

Retrieved page title
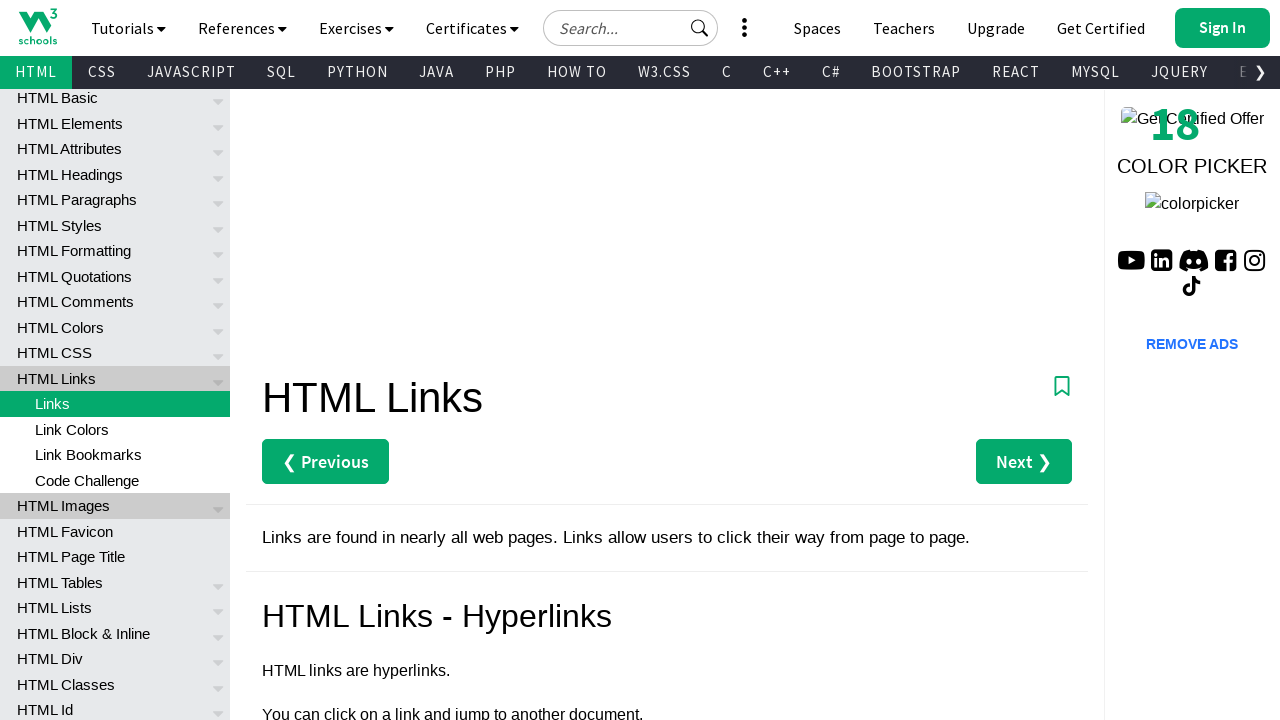

Verified page title matches 'HTML Links Hyperlinks'
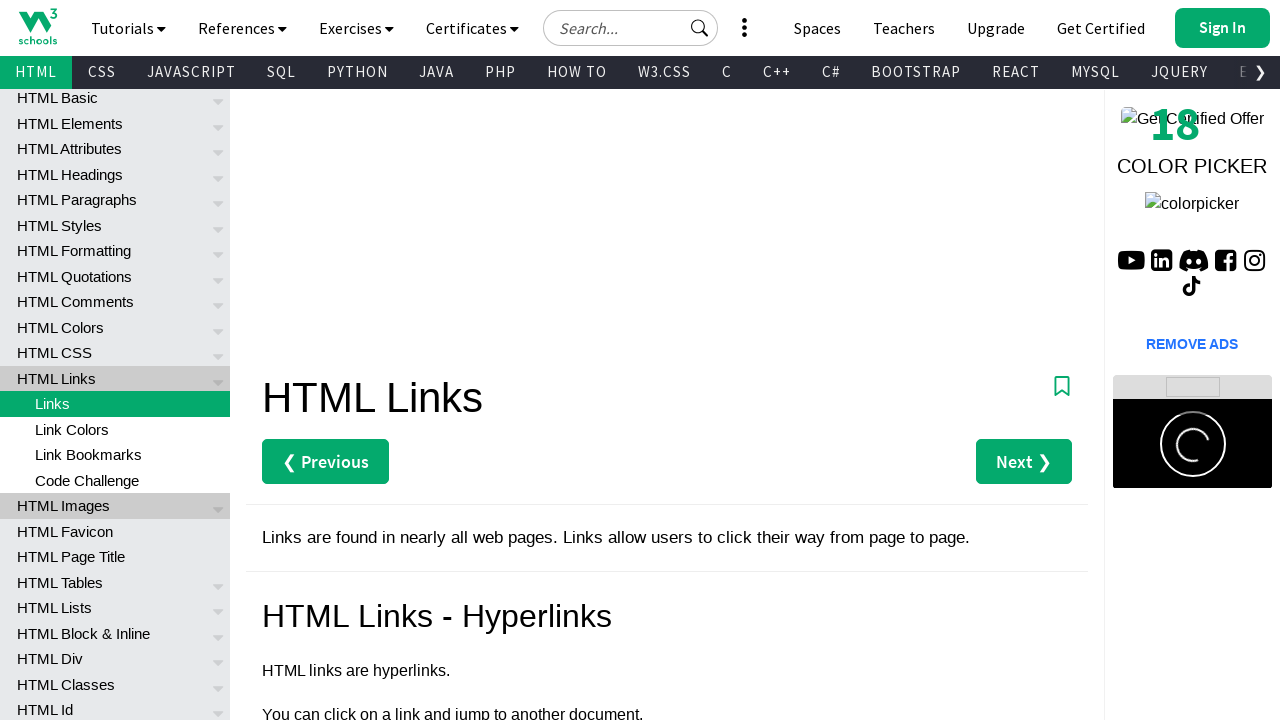

Printed page title: HTML Links Hyperlinks
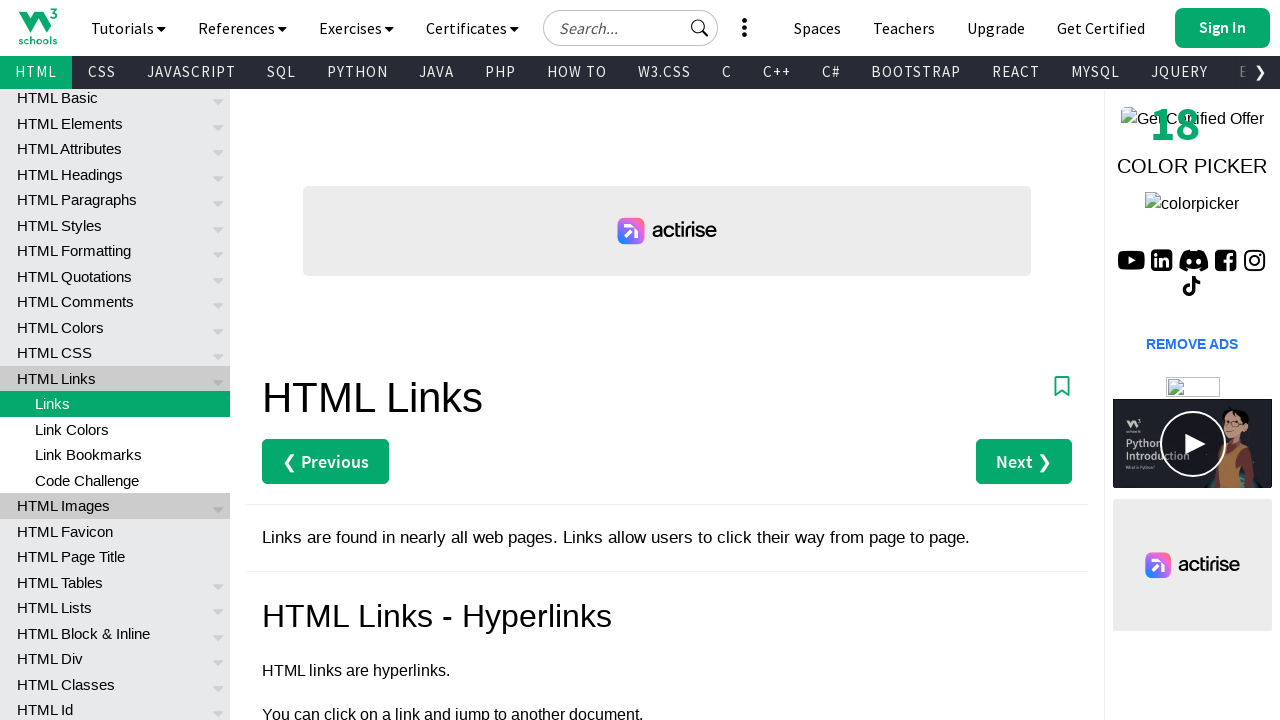

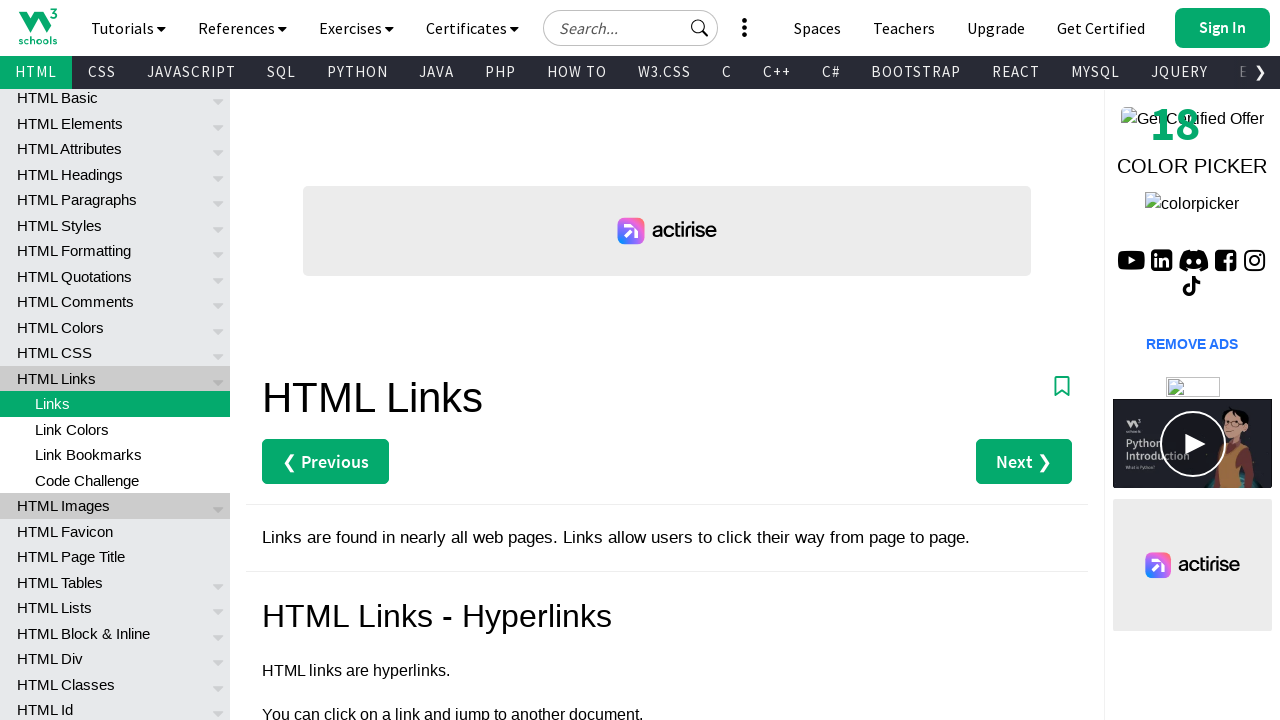